Tests custom dropdown selection functionality on jQuery UI demo page by selecting options from multiple custom dropdown menus (speed, files, number, salutation) and verifying the selected values are displayed correctly.

Starting URL: https://jqueryui.com/resources/demos/selectmenu/default.html

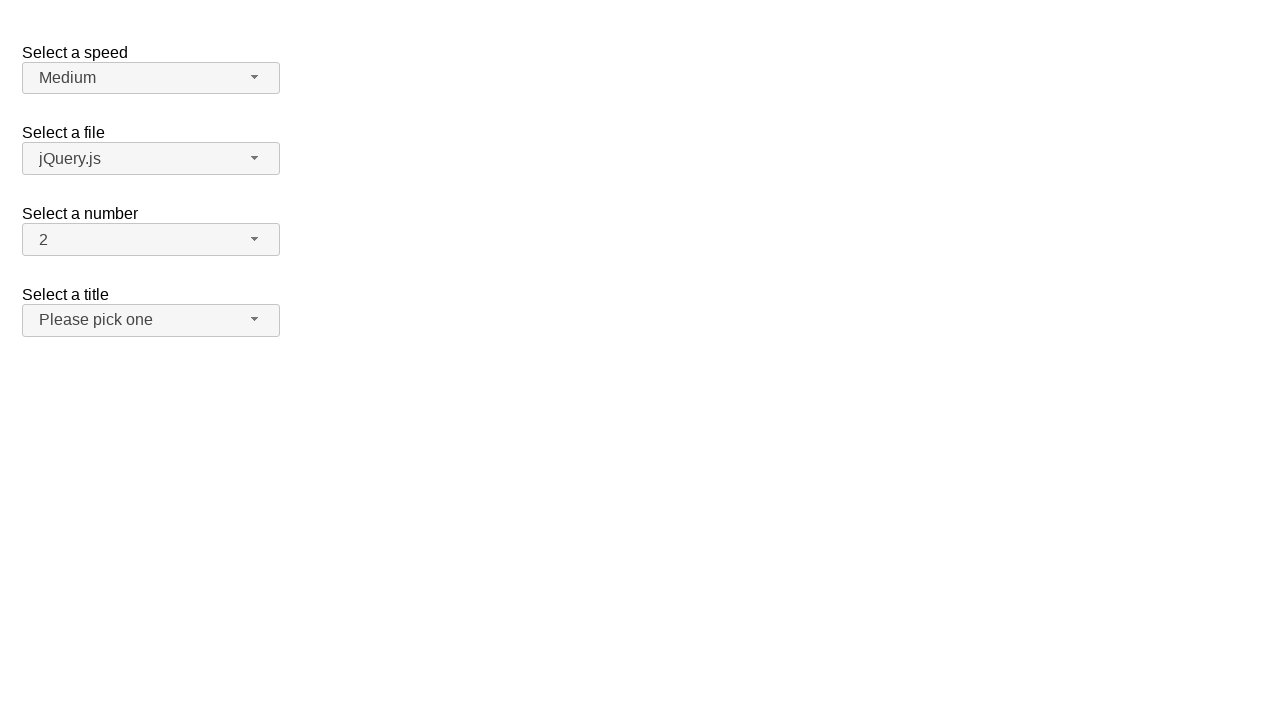

Clicked speed dropdown button to open menu at (151, 78) on xpath=//span[@id='speed-button']
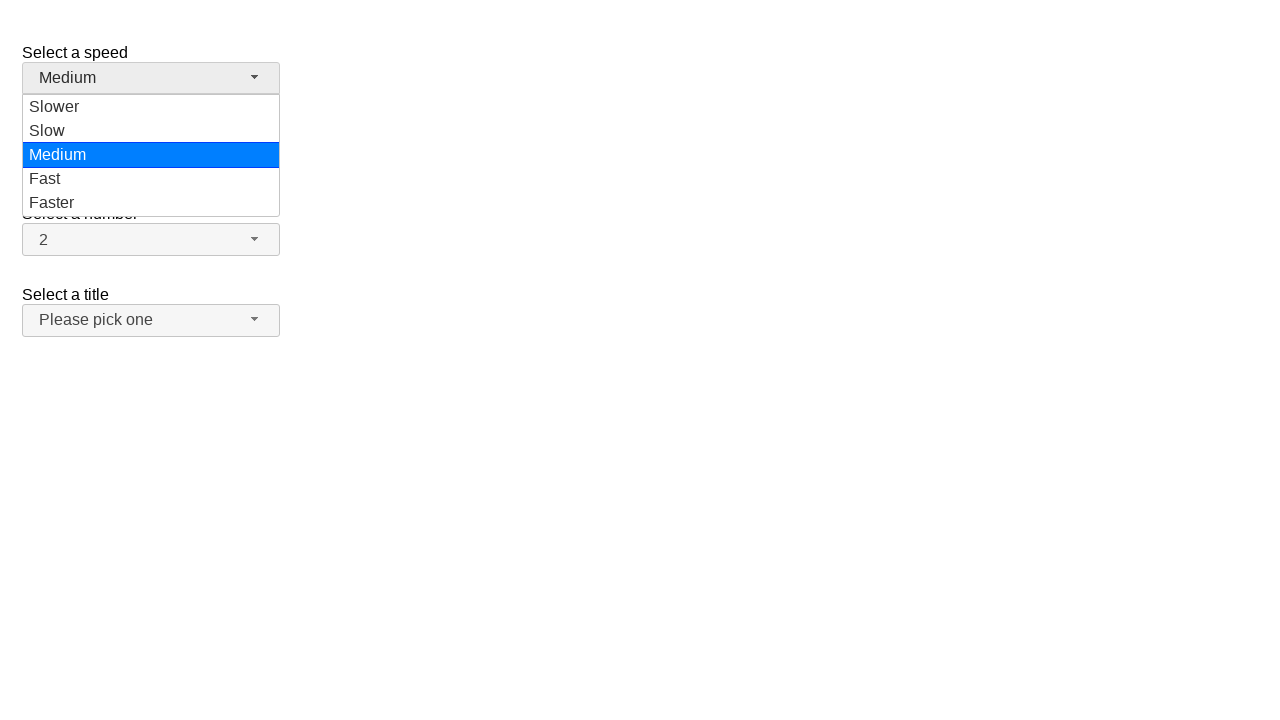

Speed dropdown menu loaded
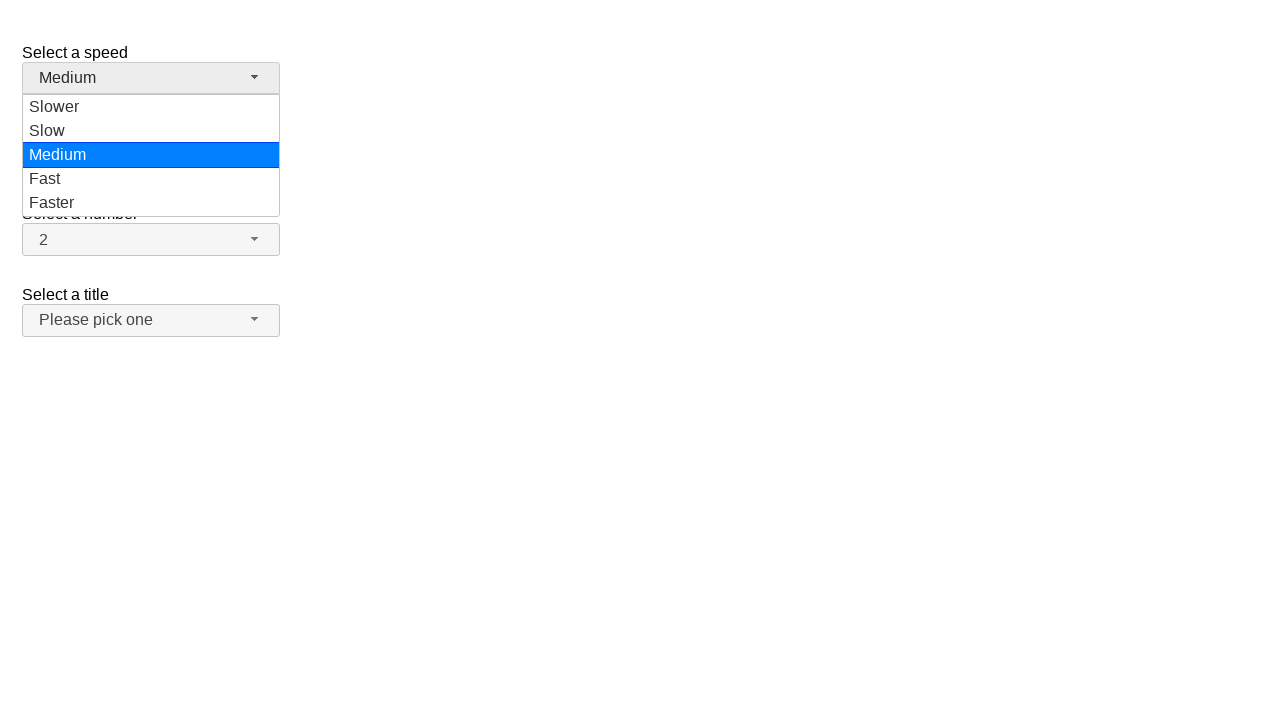

Selected 'Faster' option from speed dropdown at (151, 203) on xpath=//ul[@id='speed-menu']/li[@class='ui-menu-item']/div[text()='Faster']
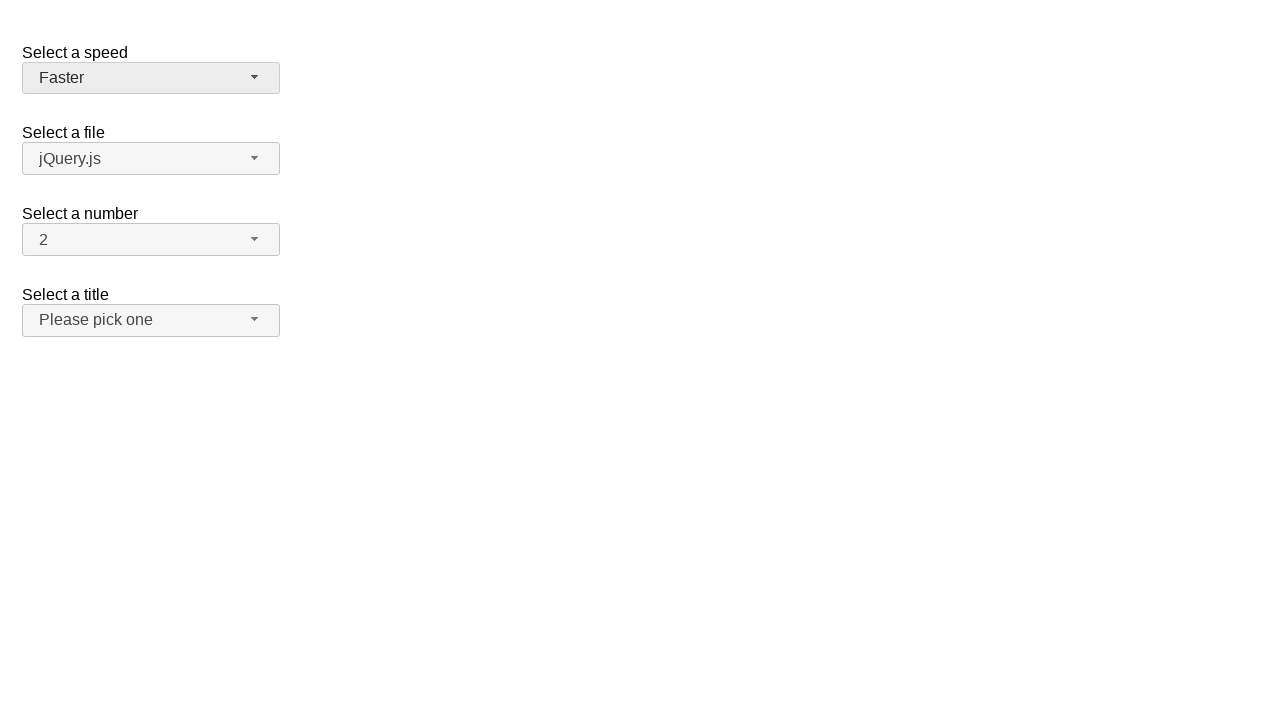

Verified speed selection is 'Faster'
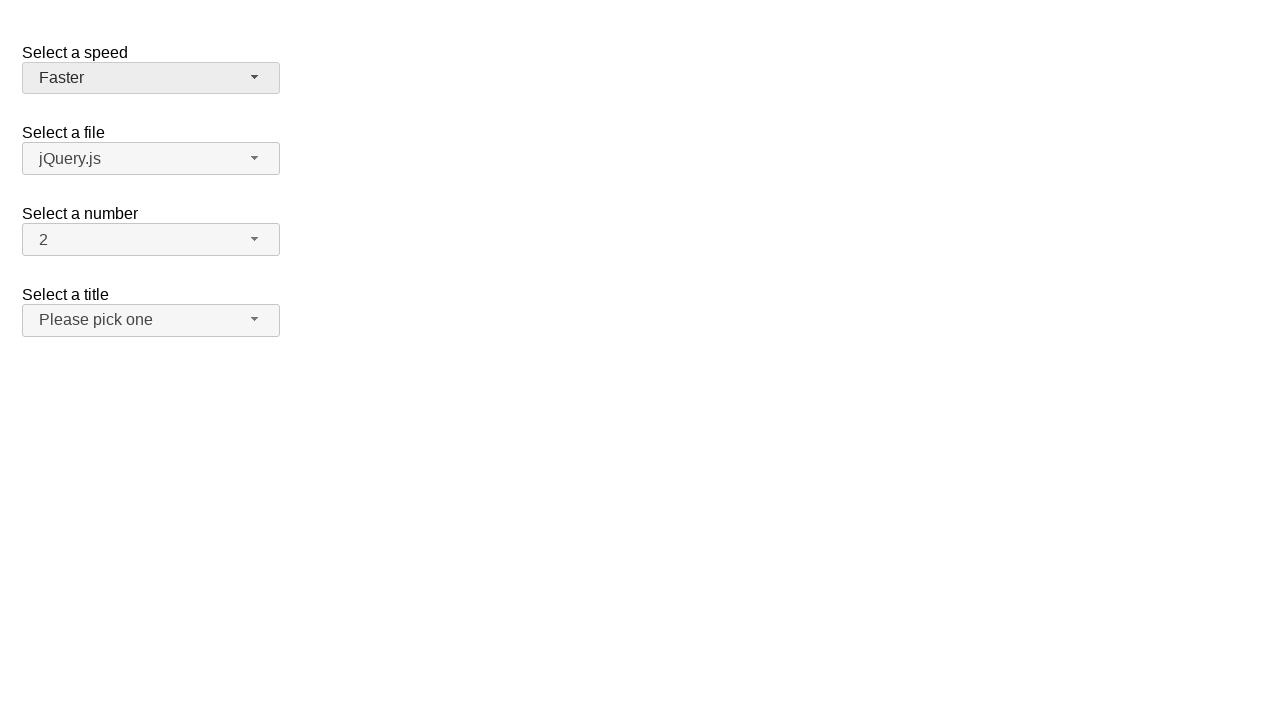

Clicked files dropdown button to open menu at (151, 159) on xpath=//span[@id='files-button']
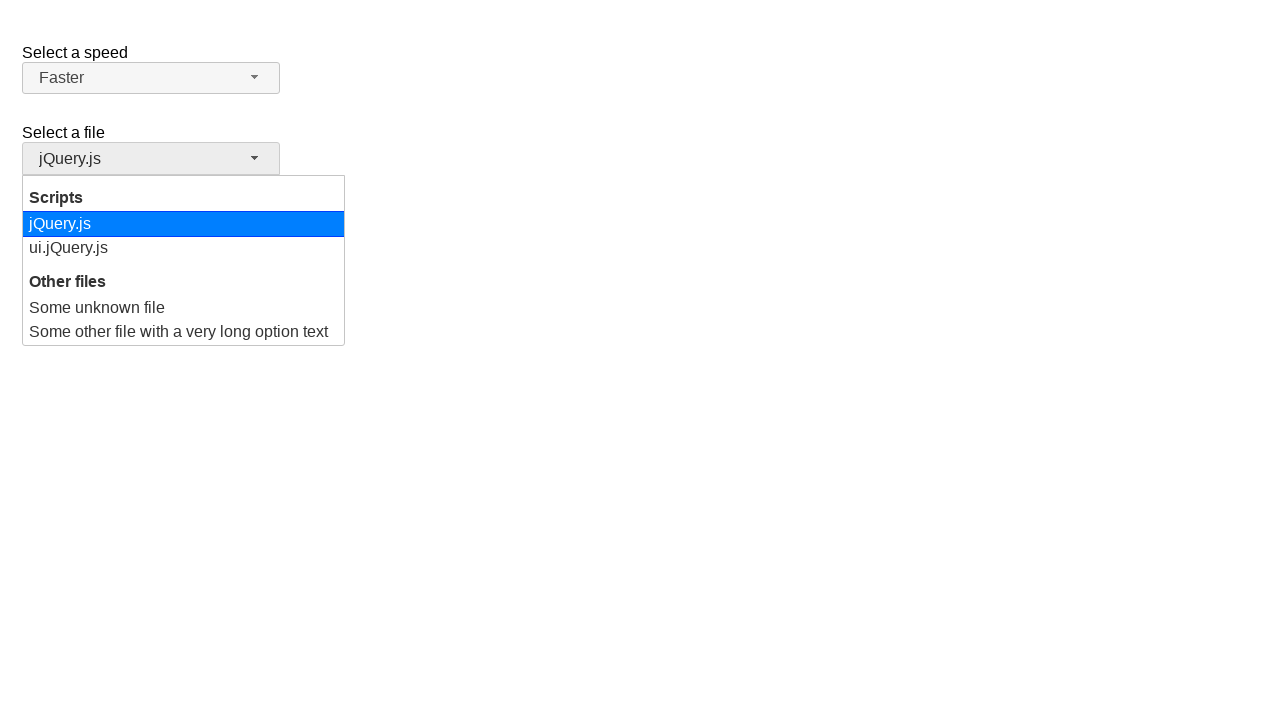

Files dropdown menu loaded
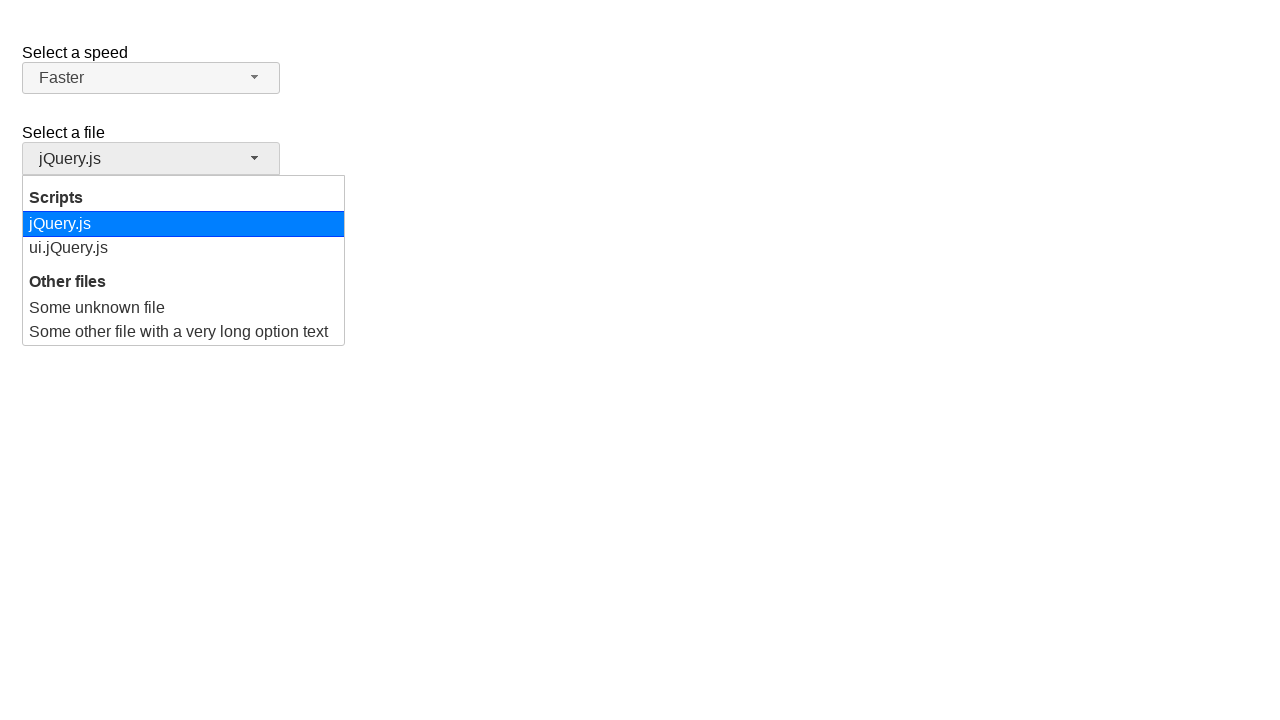

Selected 'ui.jQuery.js' option from files dropdown at (184, 248) on xpath=//ul[@id='files-menu']/li[@class='ui-menu-item']/div[text()='ui.jQuery.js'
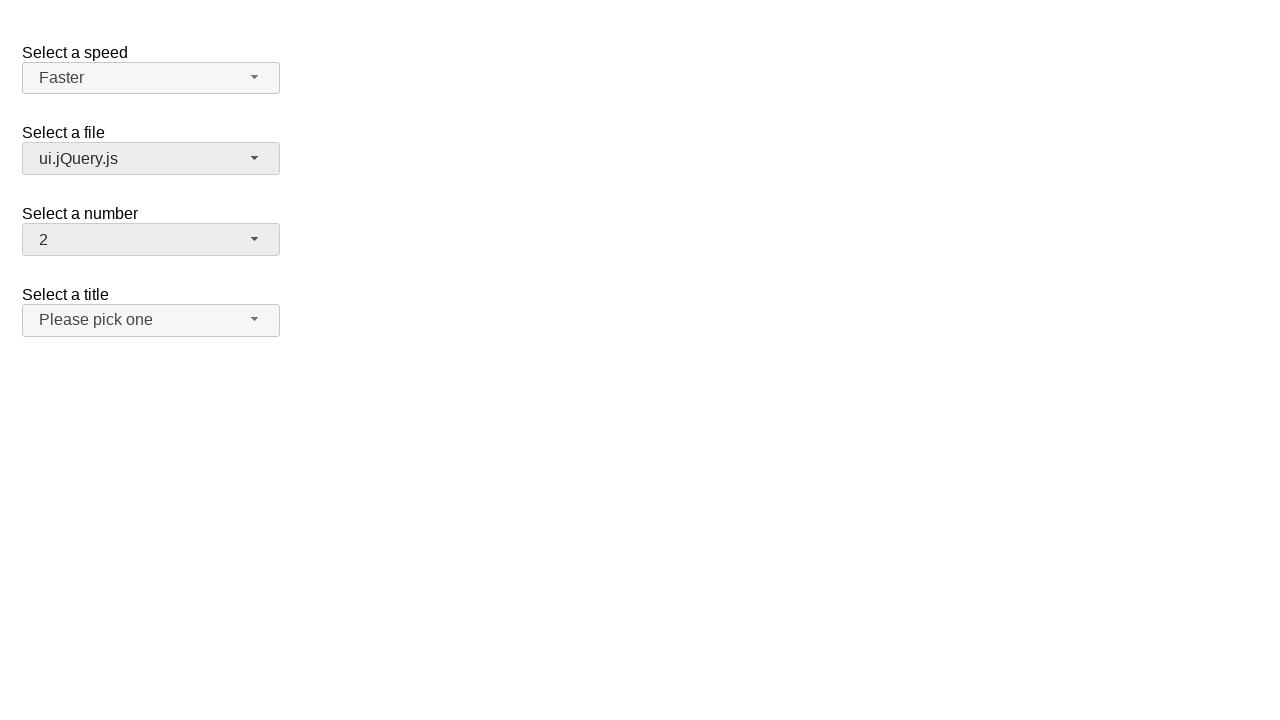

Verified files selection is 'ui.jQuery.js'
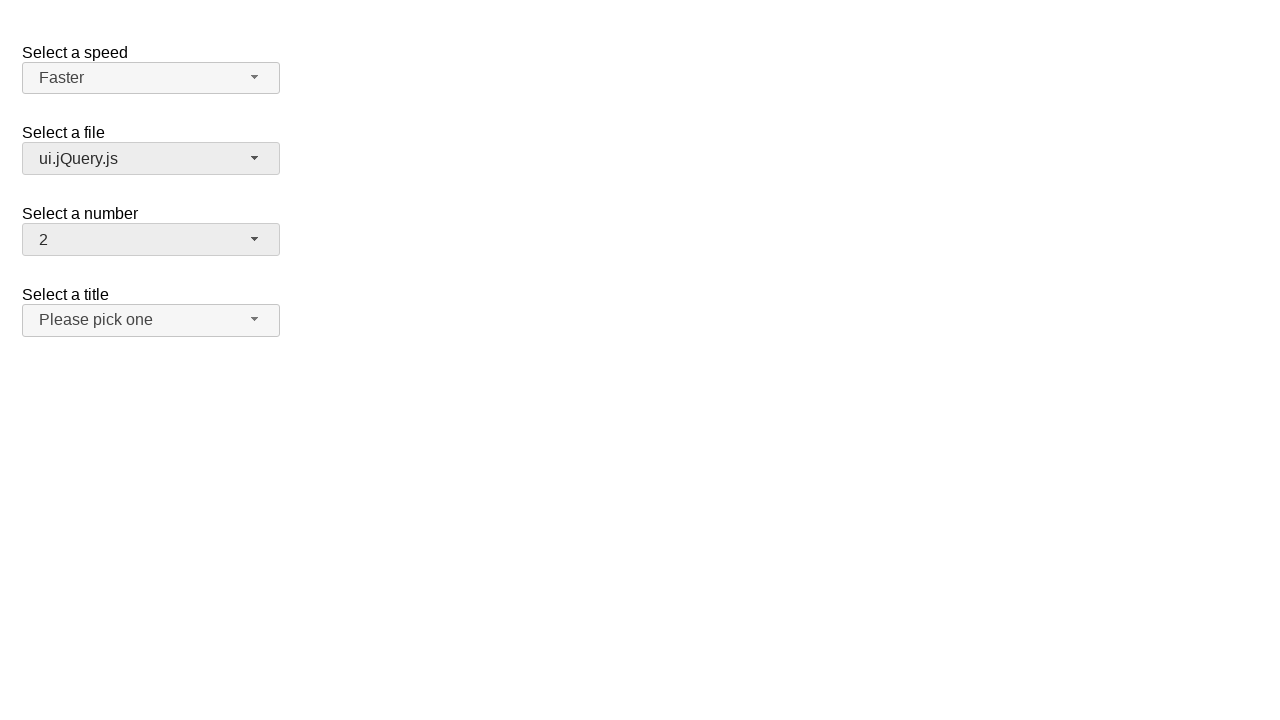

Clicked number dropdown button to open menu at (151, 240) on xpath=//span[@id='number-button']
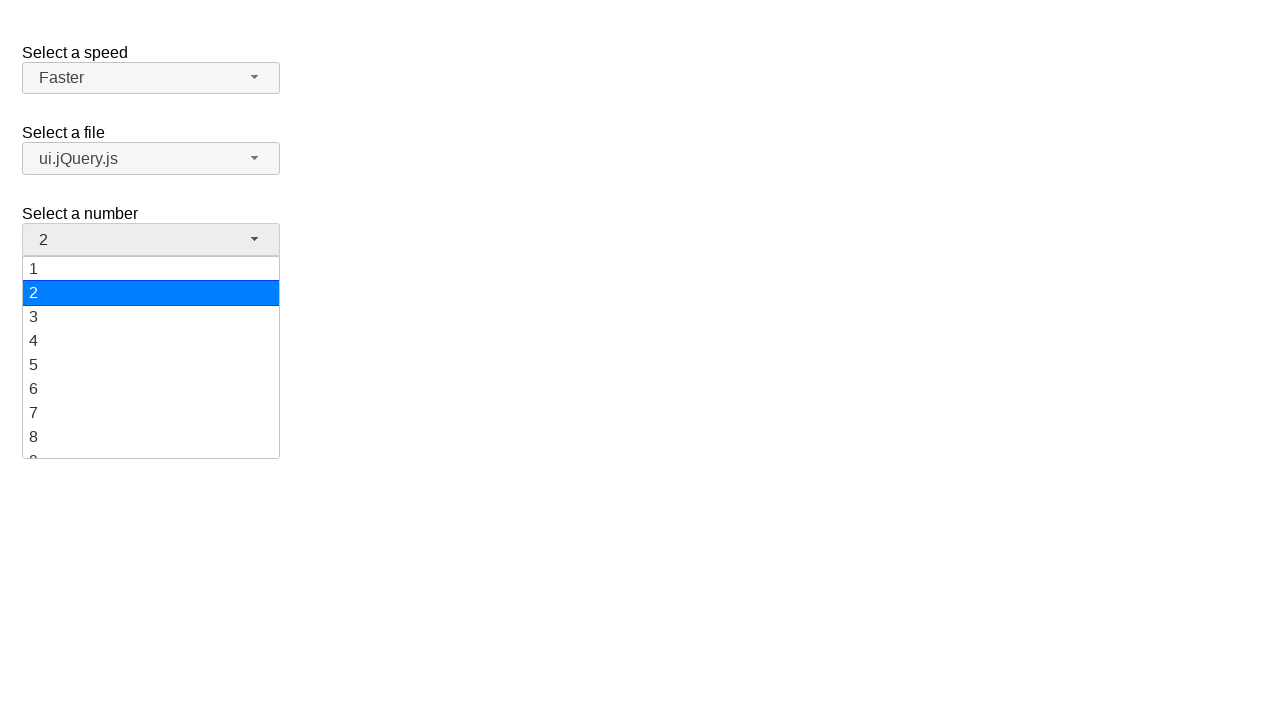

Number dropdown menu loaded
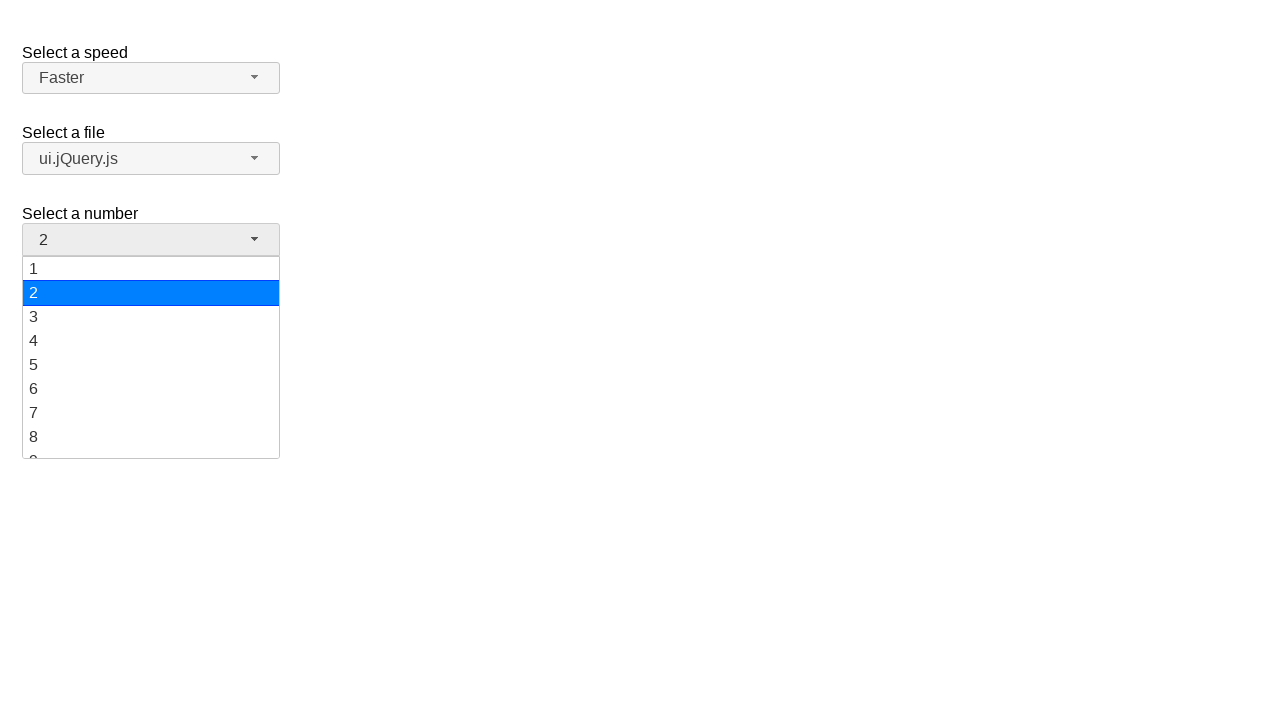

Selected '10' option from number dropdown at (151, 357) on xpath=//ul[@id='number-menu']/li[@class='ui-menu-item']/div[text()='10']
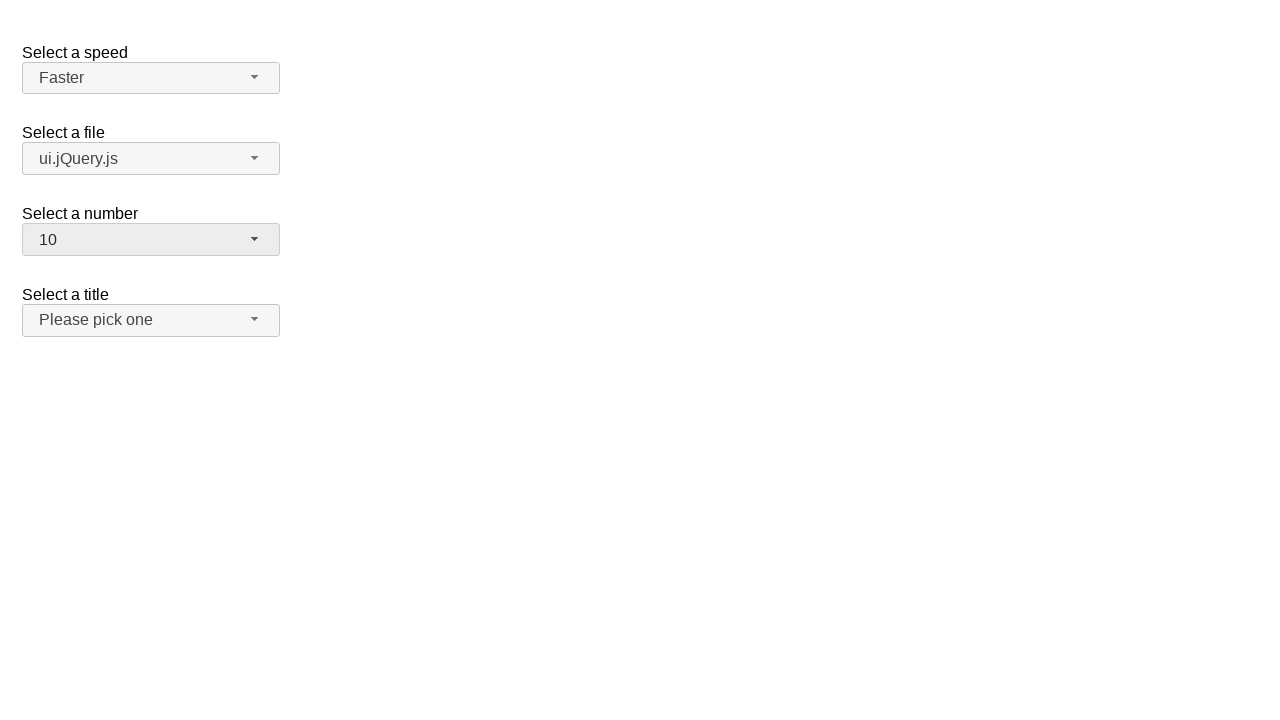

Verified number selection is '10'
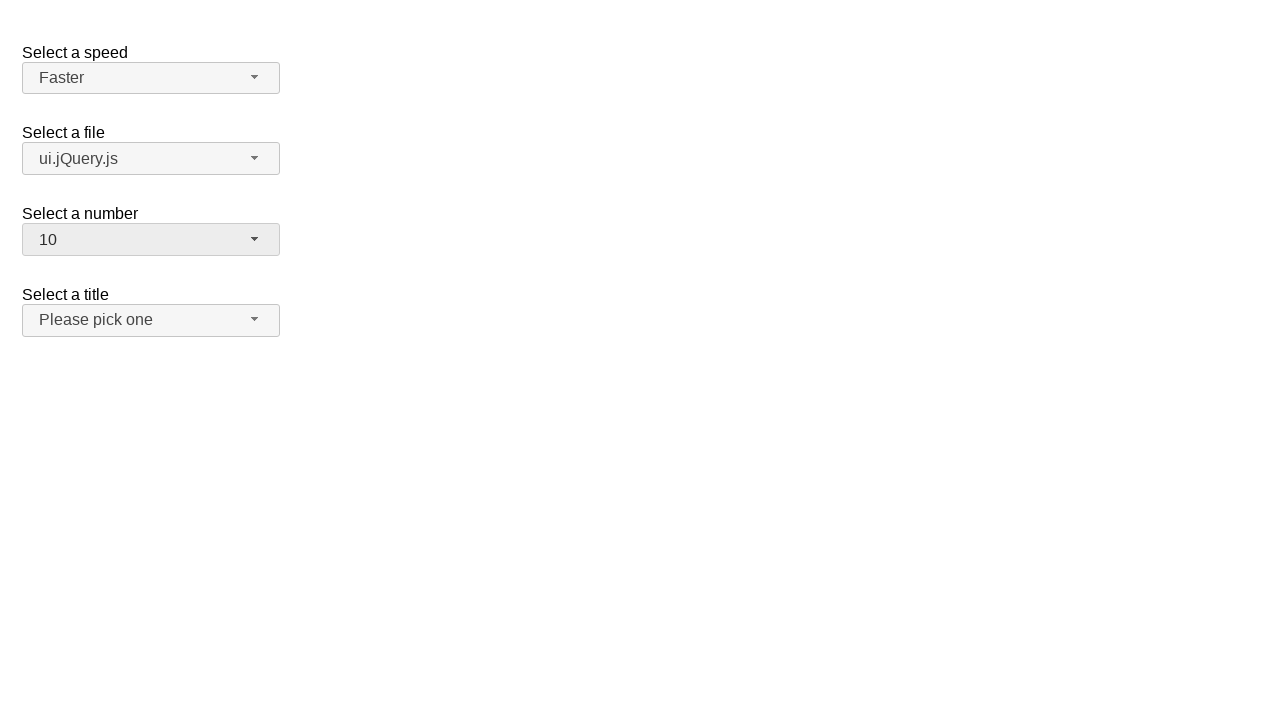

Clicked salutation dropdown button to open menu at (151, 320) on xpath=//span[@id='salutation-button']
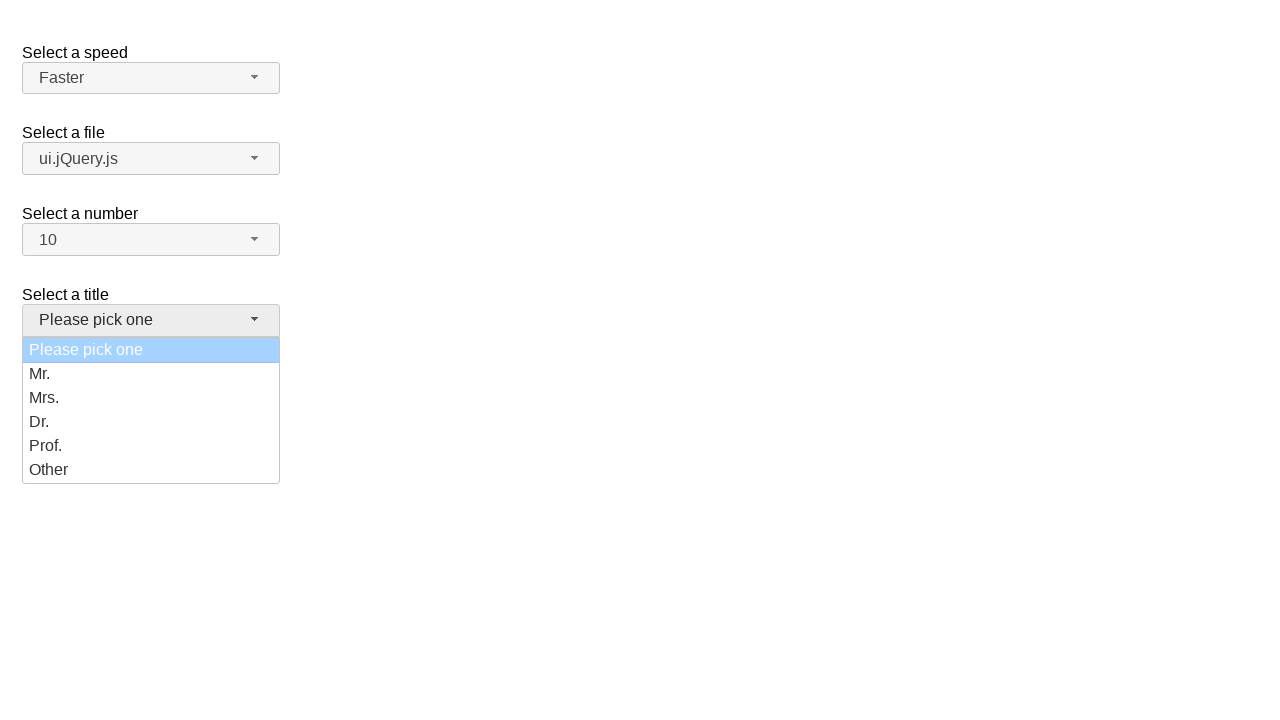

Salutation dropdown menu loaded
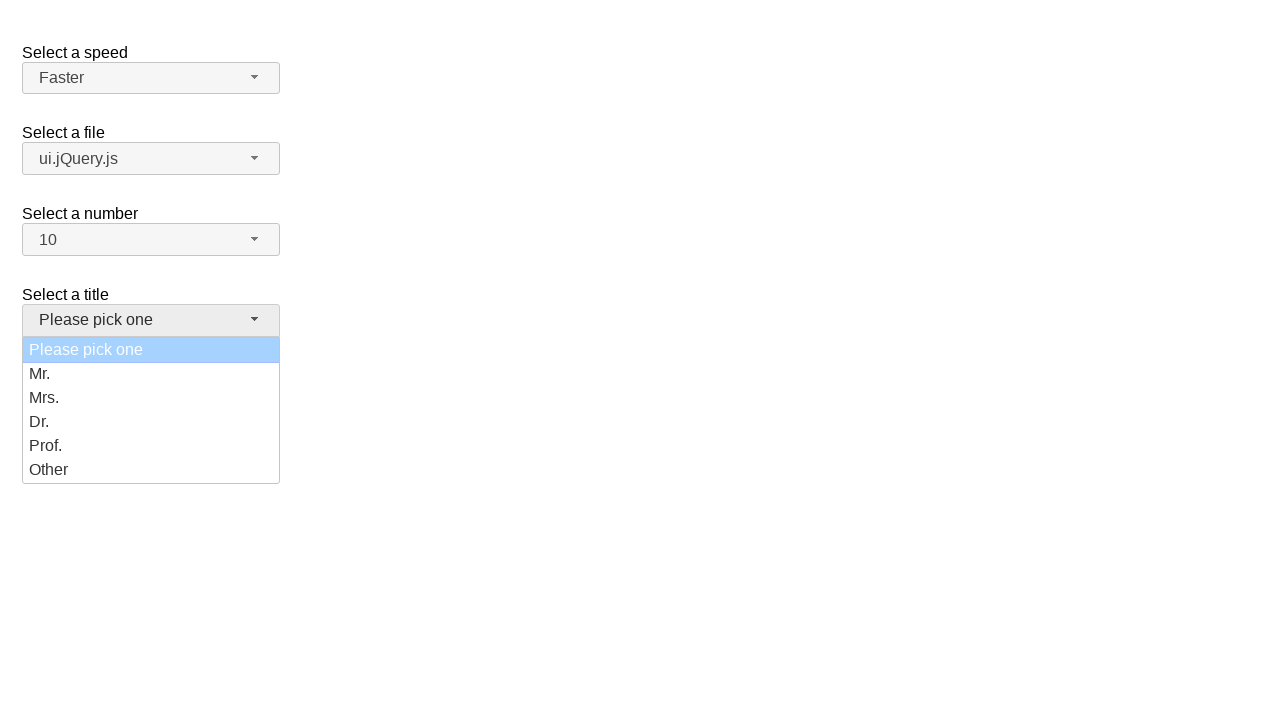

Selected 'Prof.' option from salutation dropdown at (151, 446) on xpath=//ul[@id='salutation-menu']/li[@class='ui-menu-item']/div[text()='Prof.']
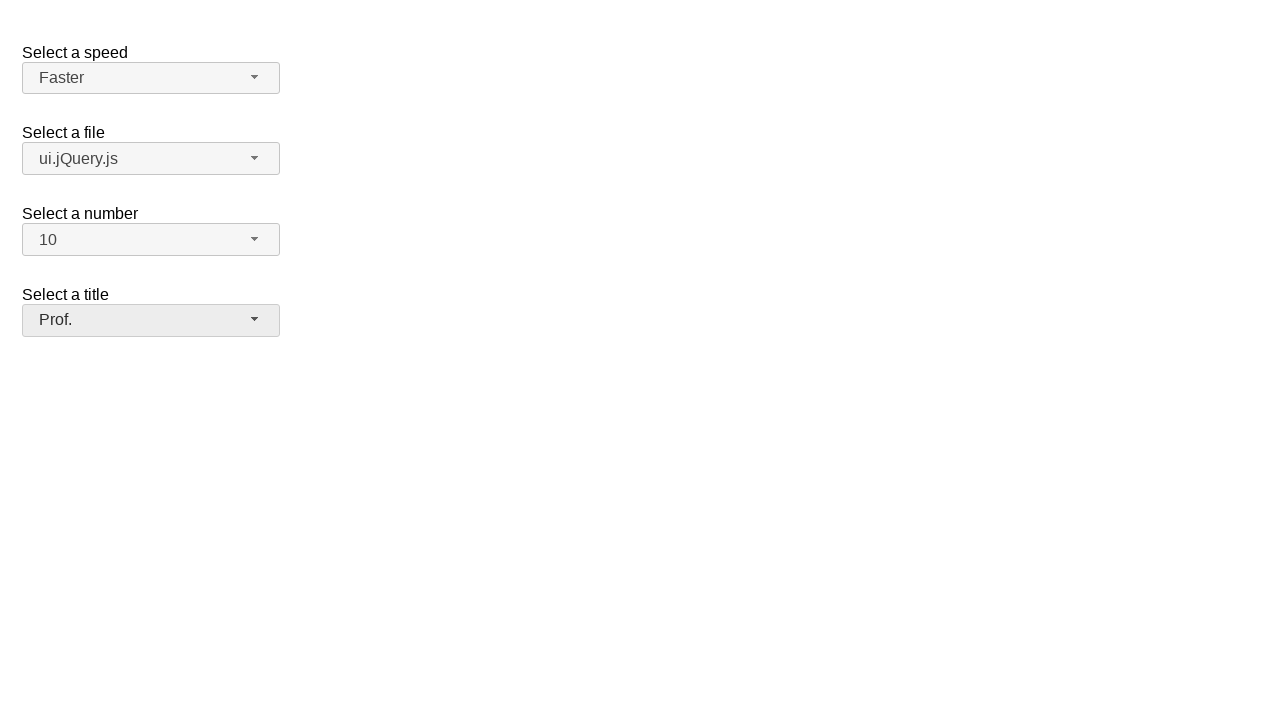

Verified salutation selection is 'Prof.'
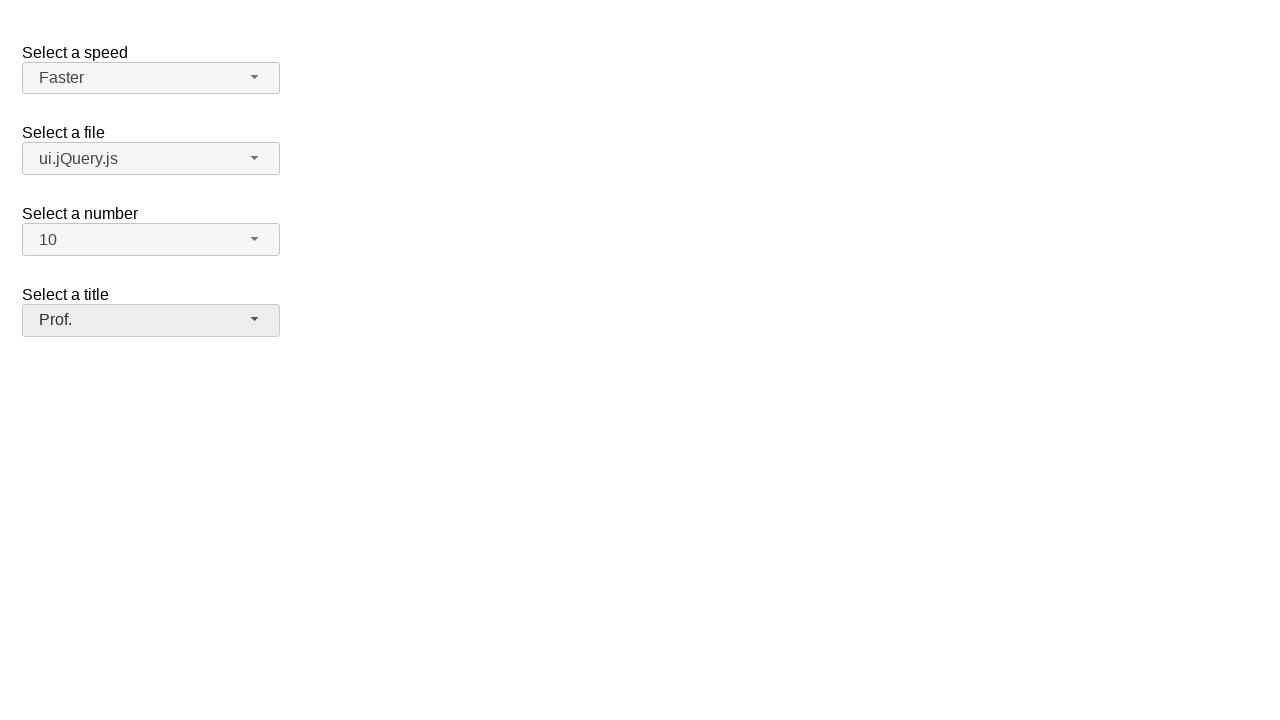

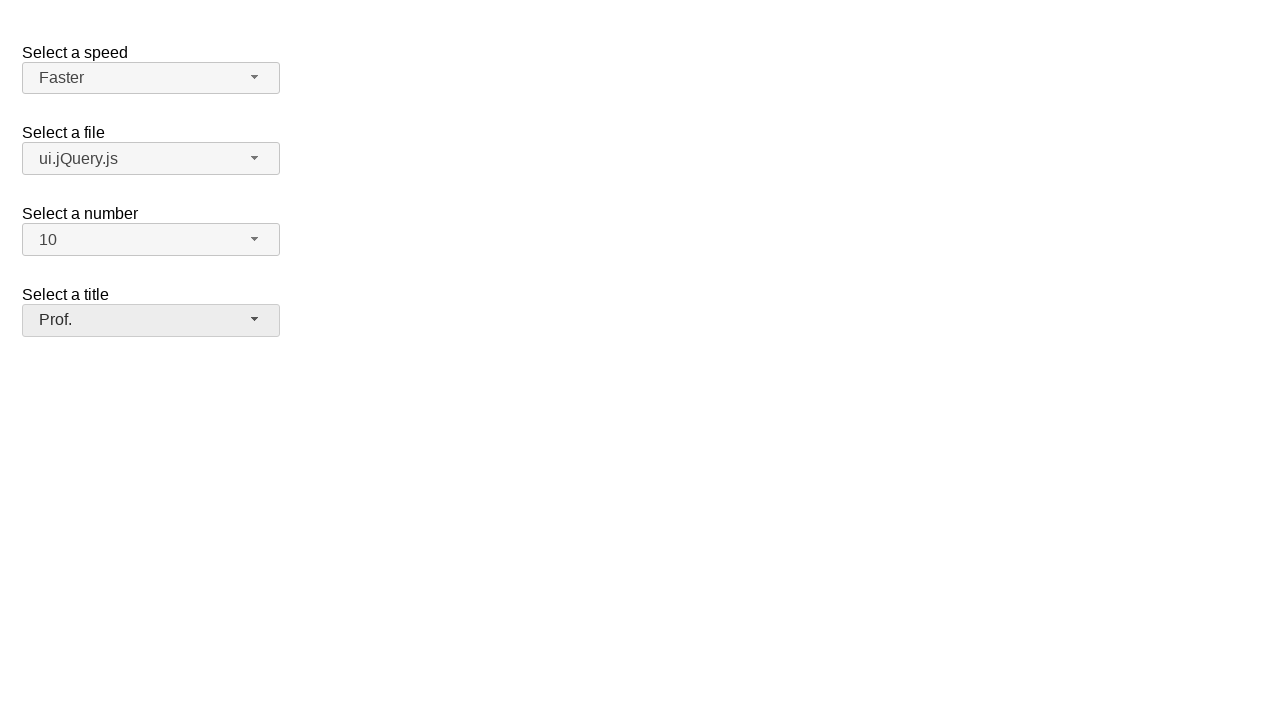